Navigates to RedBus website and verifies the page loads by checking the URL and title

Starting URL: https://www.redbus.in

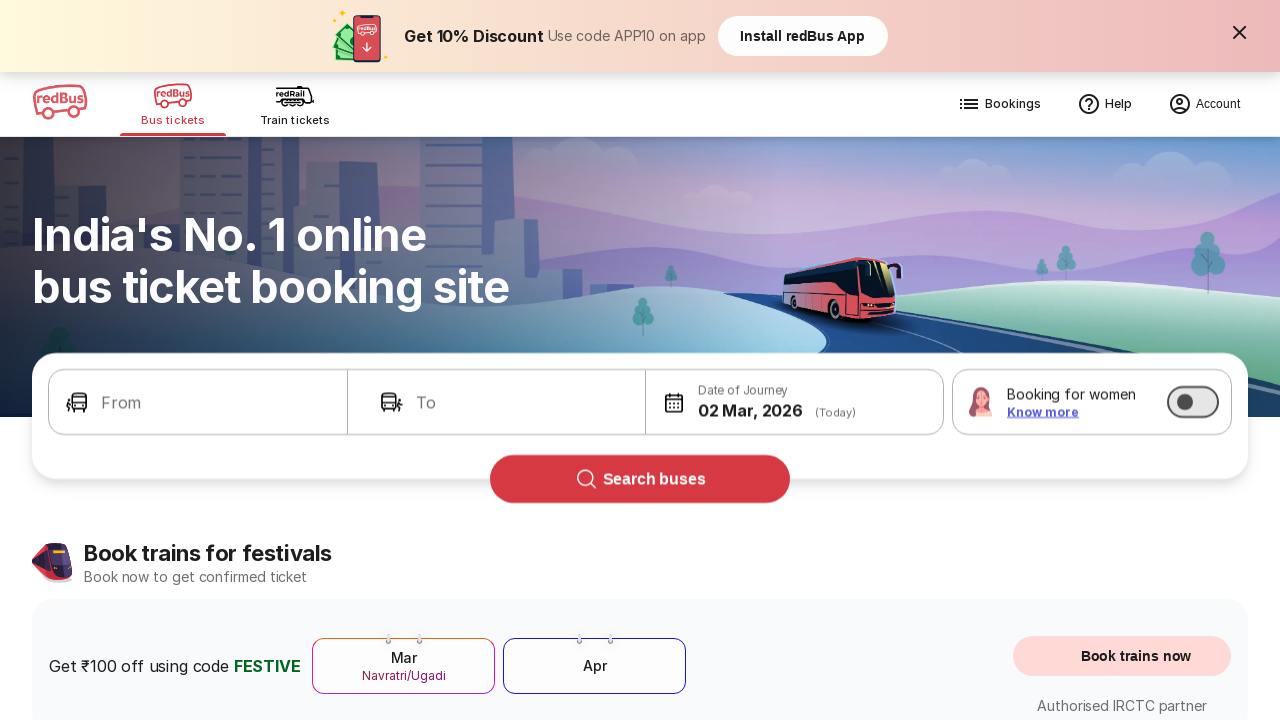

Waited for RedBus page to fully load (DOM content loaded)
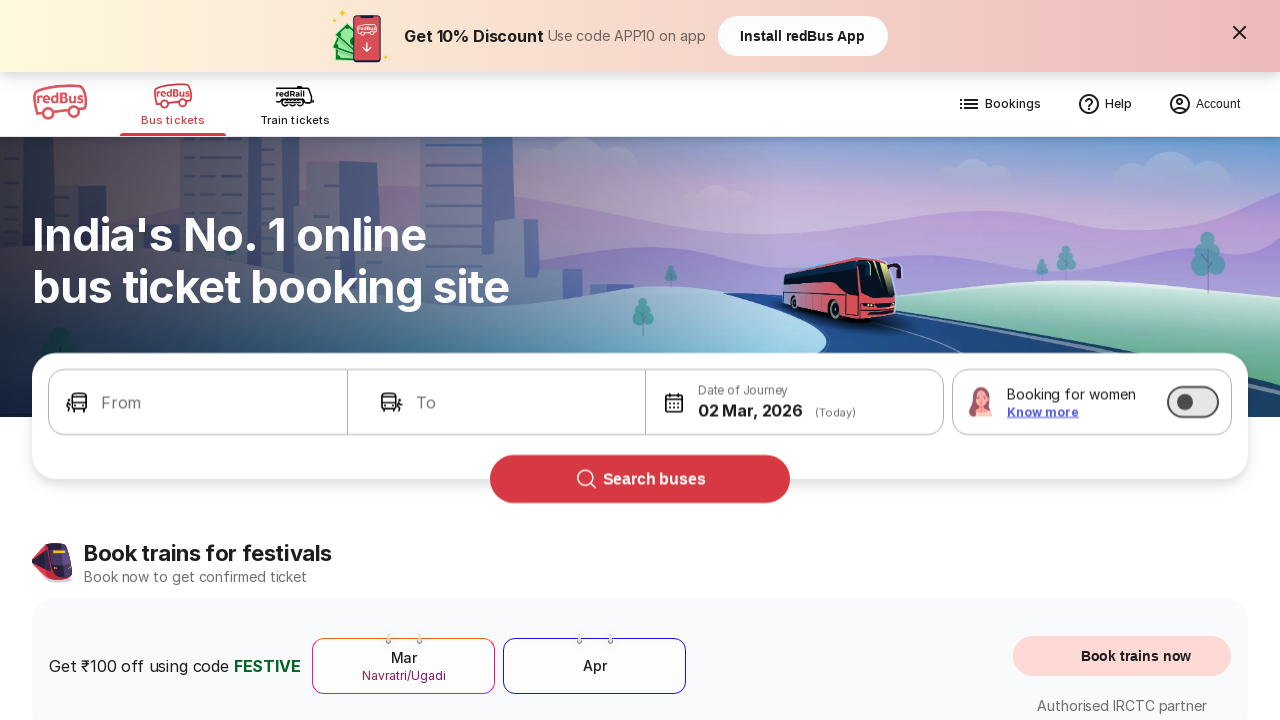

Retrieved current URL: https://www.redbus.in/
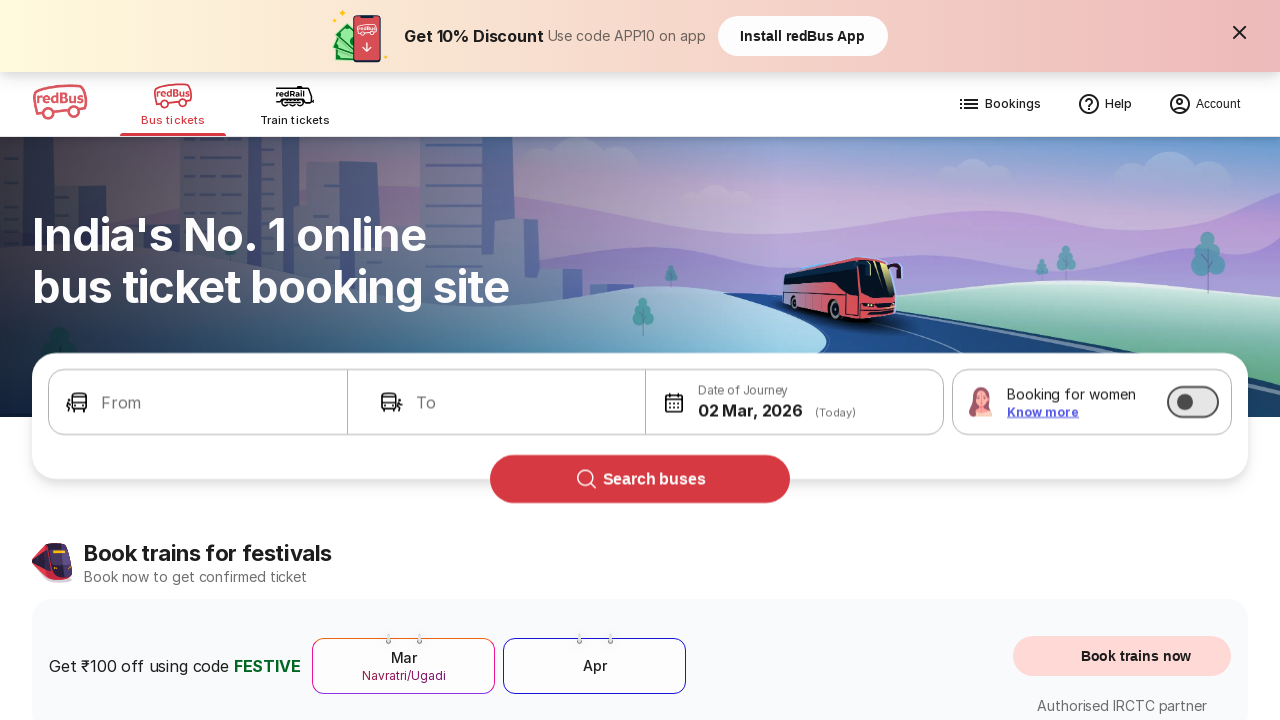

Retrieved page title: Bus Booking Online and Train Tickets at Lowest Price - redBus
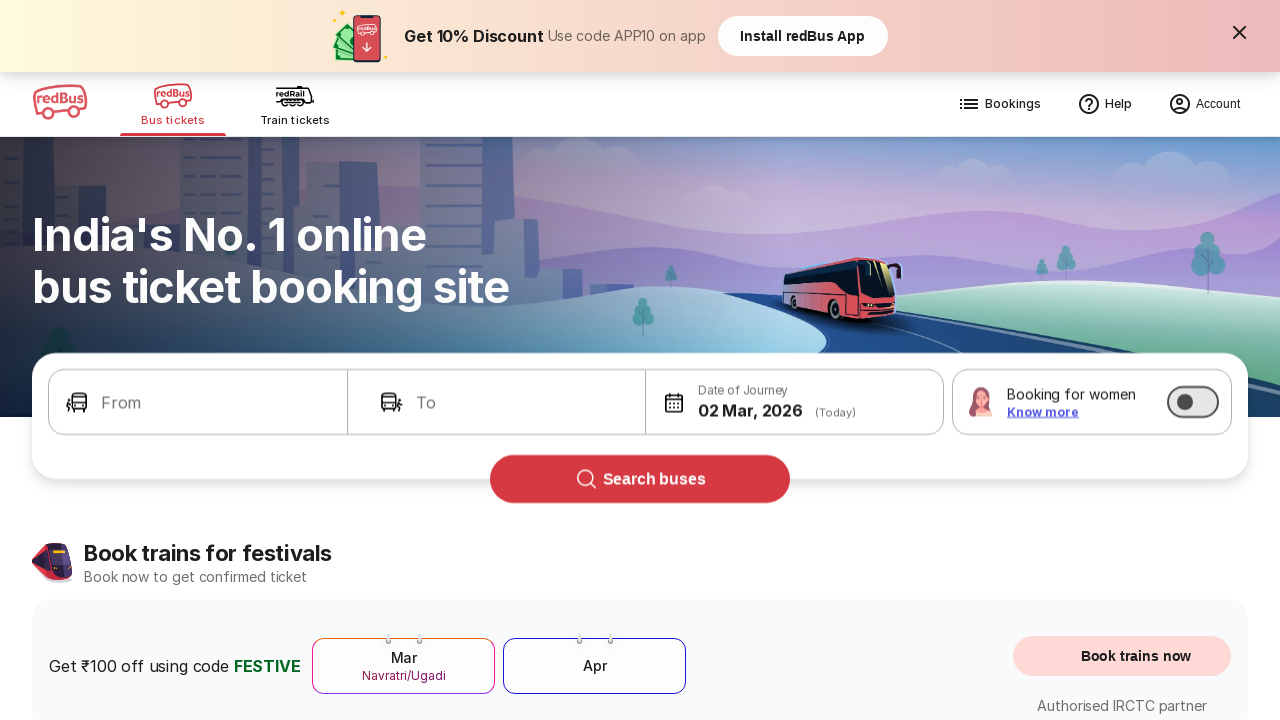

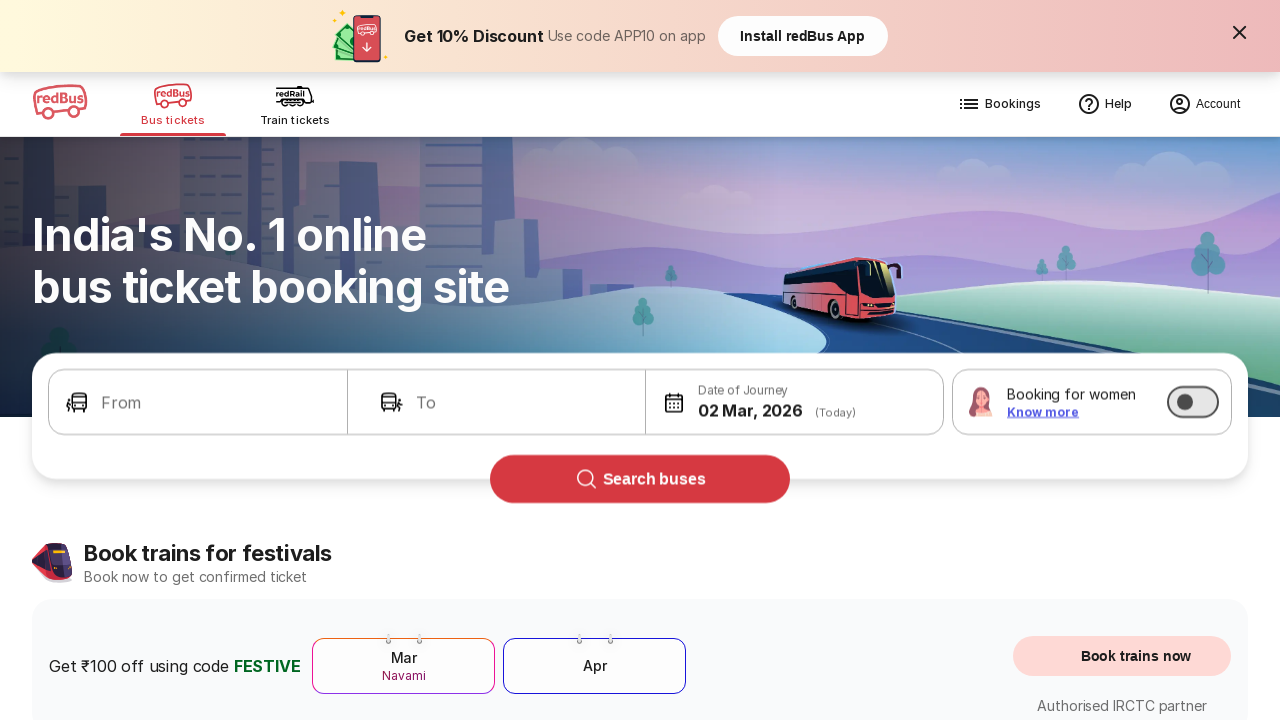